Tests dropdown menu functionality by selecting values from year, month, and day dropdowns using three different selection methods (by index, by value, and by visible text)

Starting URL: https://testcenter.techproeducation.com/index.php?page=dropdown

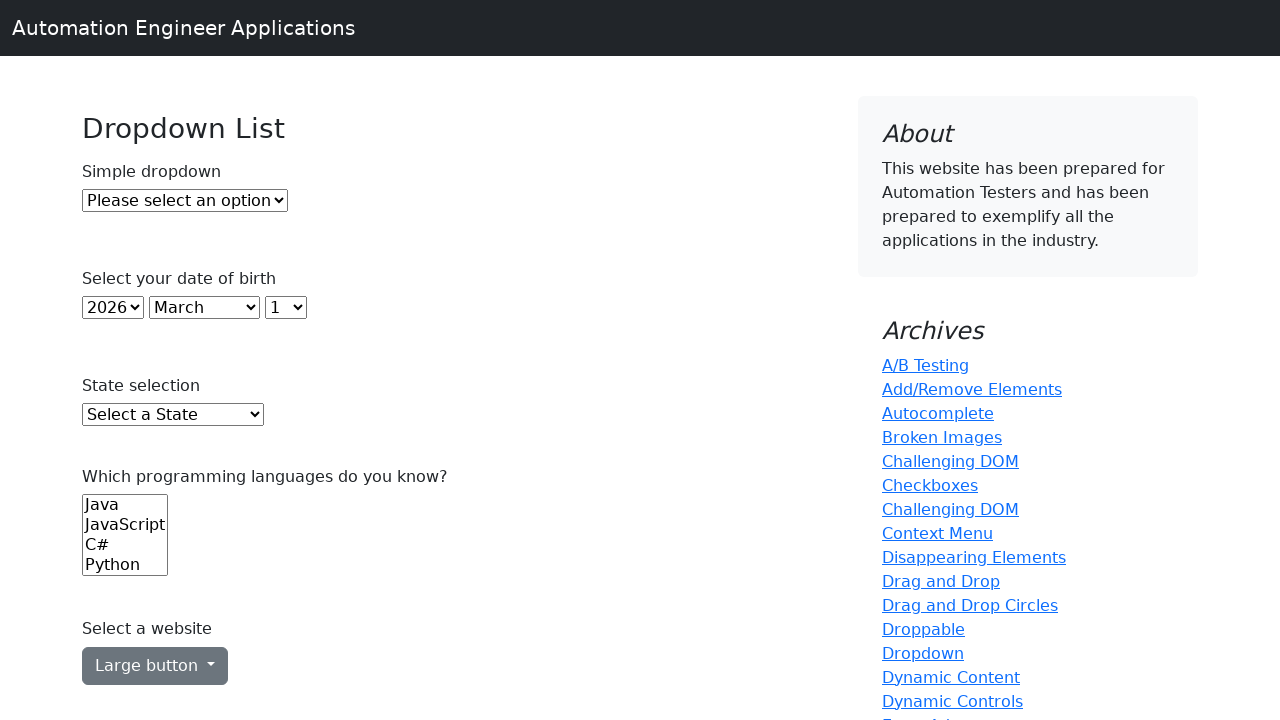

Navigated to dropdown test page
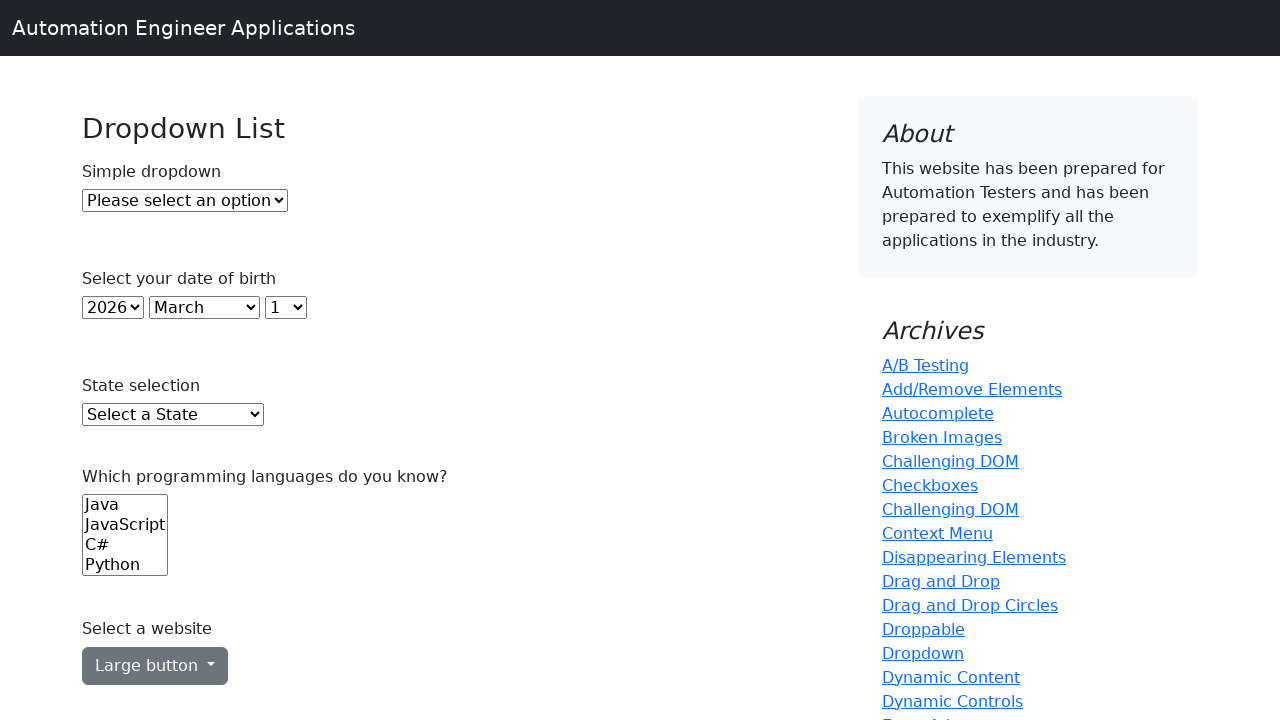

Selected year dropdown by index 0 on #year
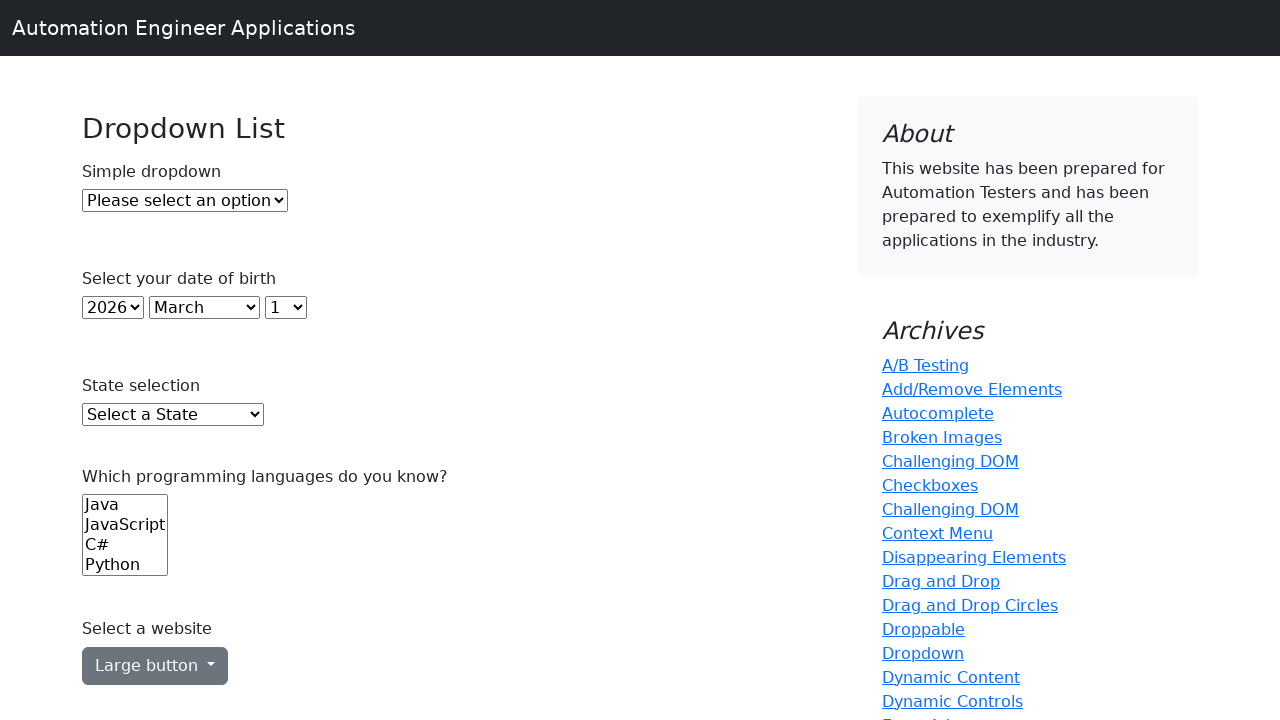

Selected month dropdown by value '4' (May) on #month
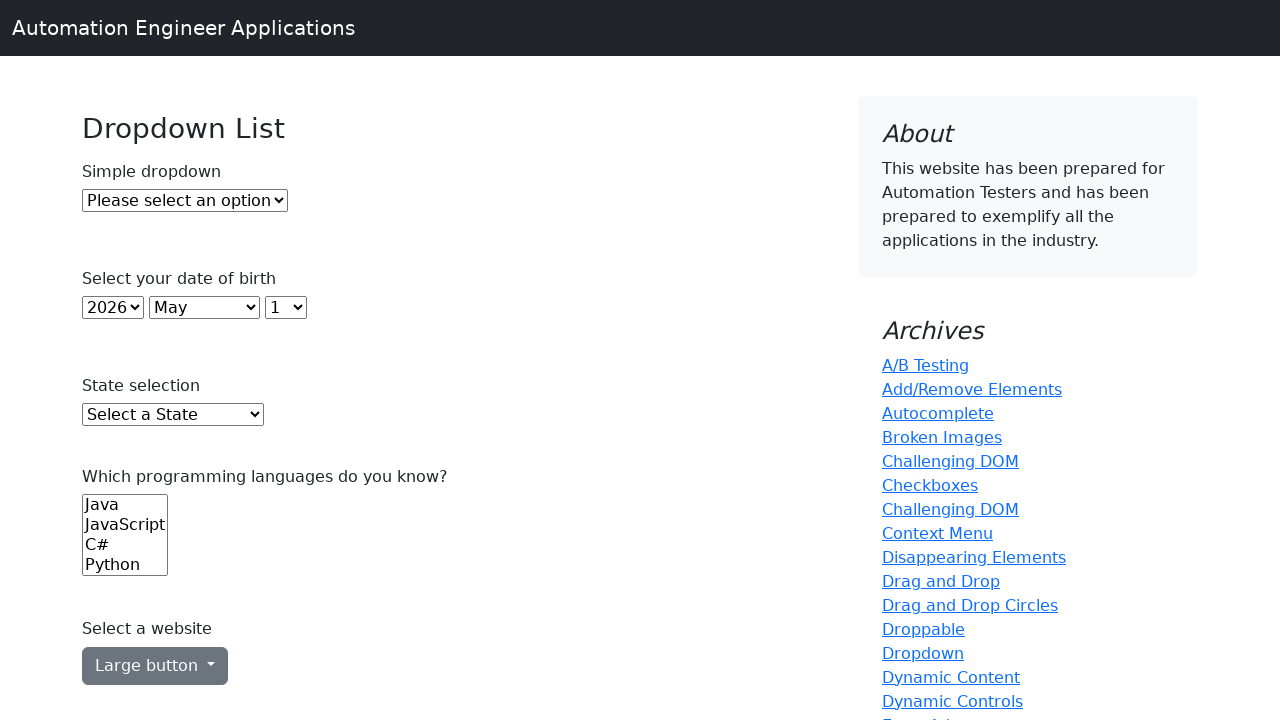

Selected day dropdown by visible text '15' on #day
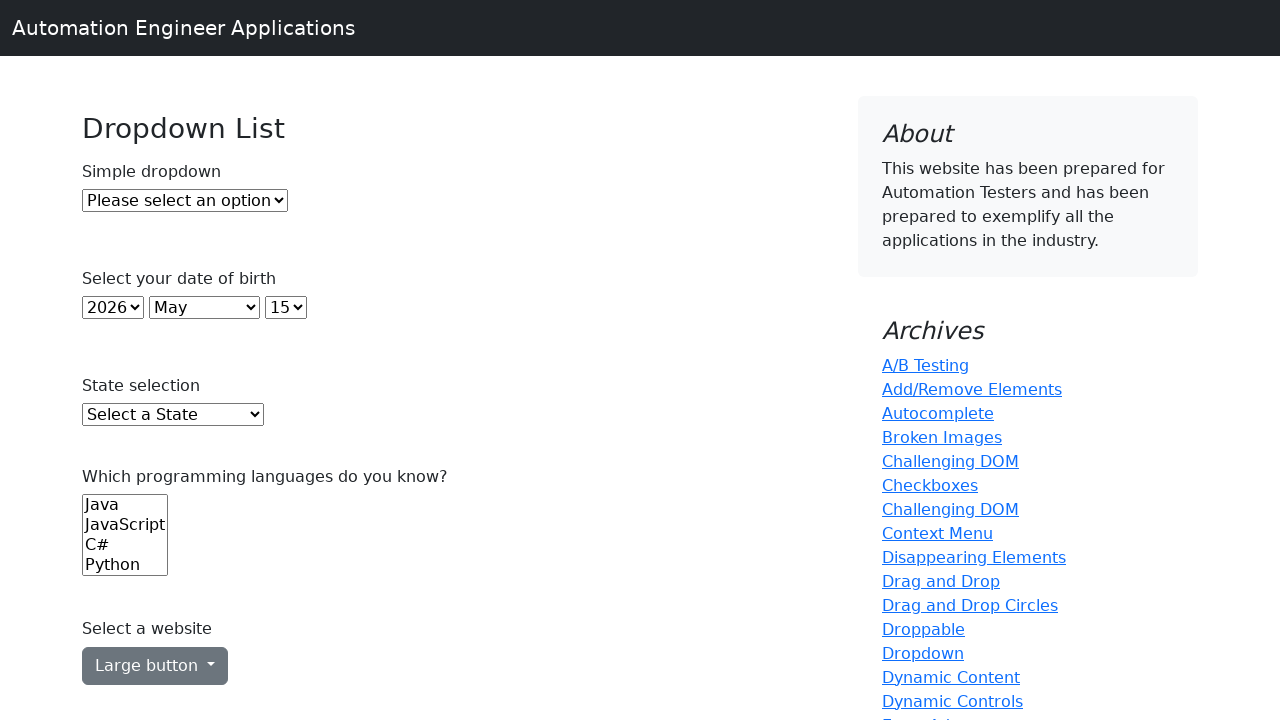

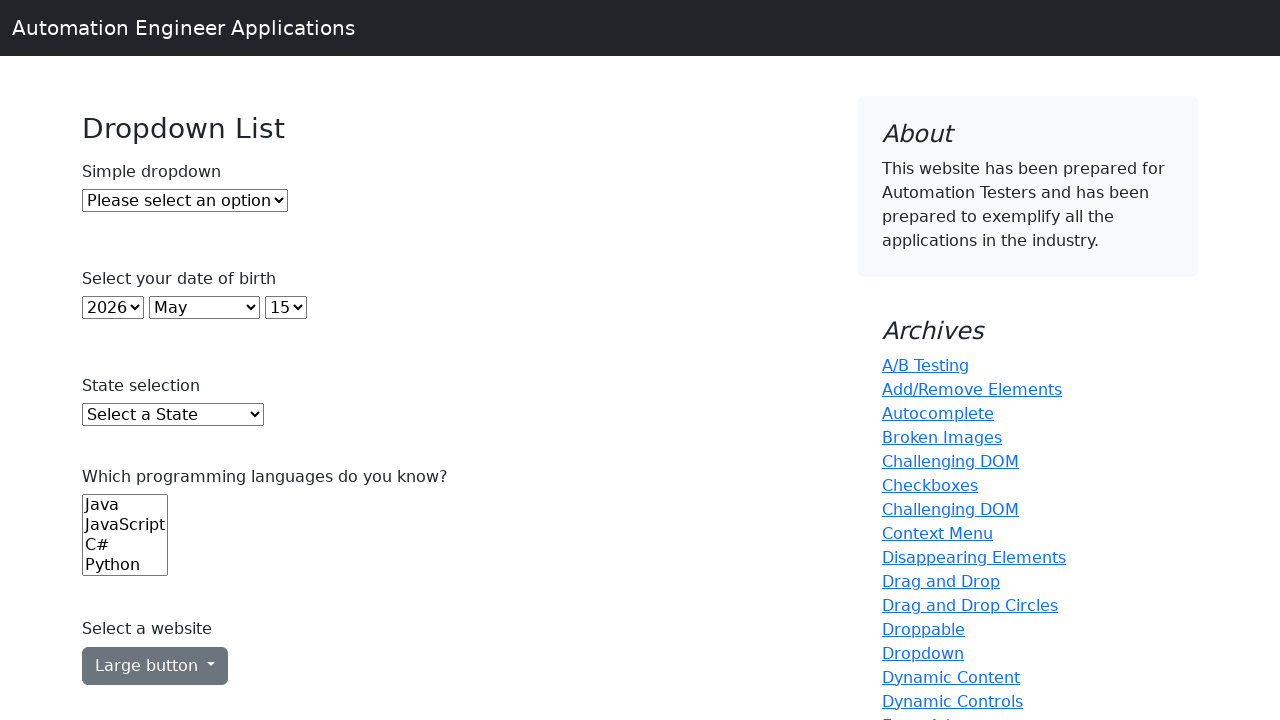